Navigates to TEPCO power forecast page and clicks on a download link for CSV data

Starting URL: https://www.tepco.co.jp/forecast/html/download_year-j.html

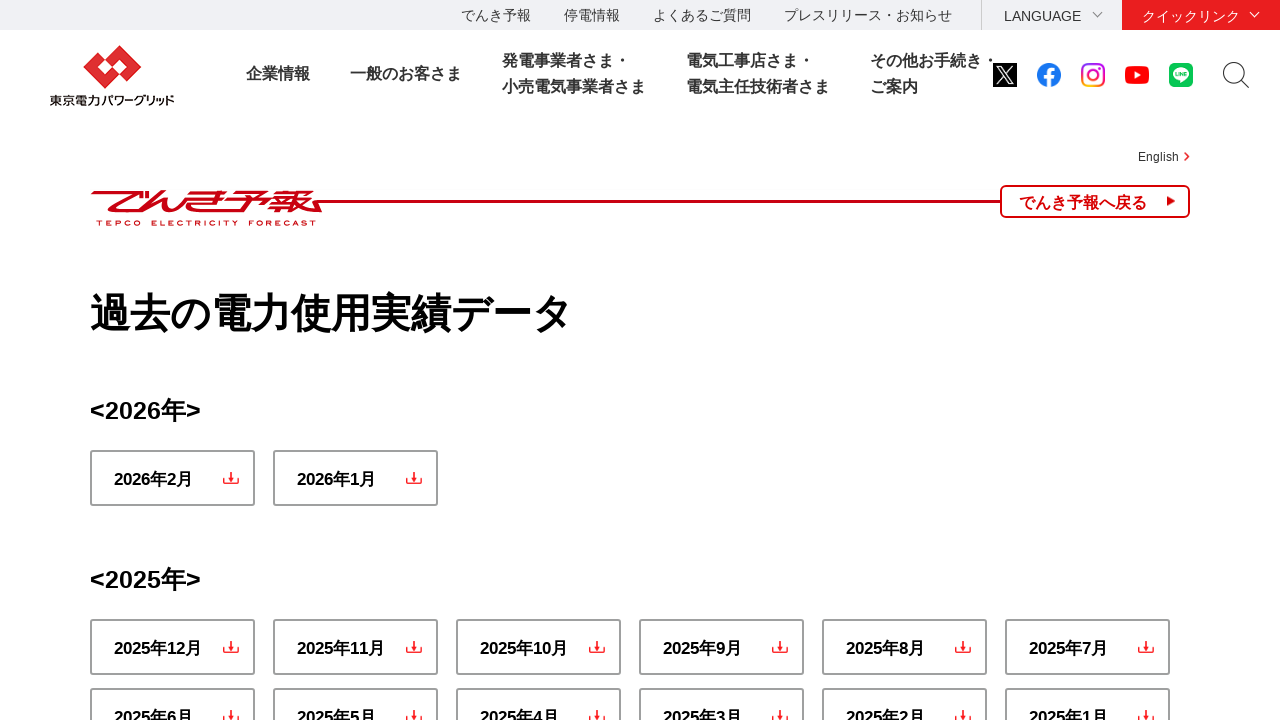

Navigated to TEPCO power forecast download page
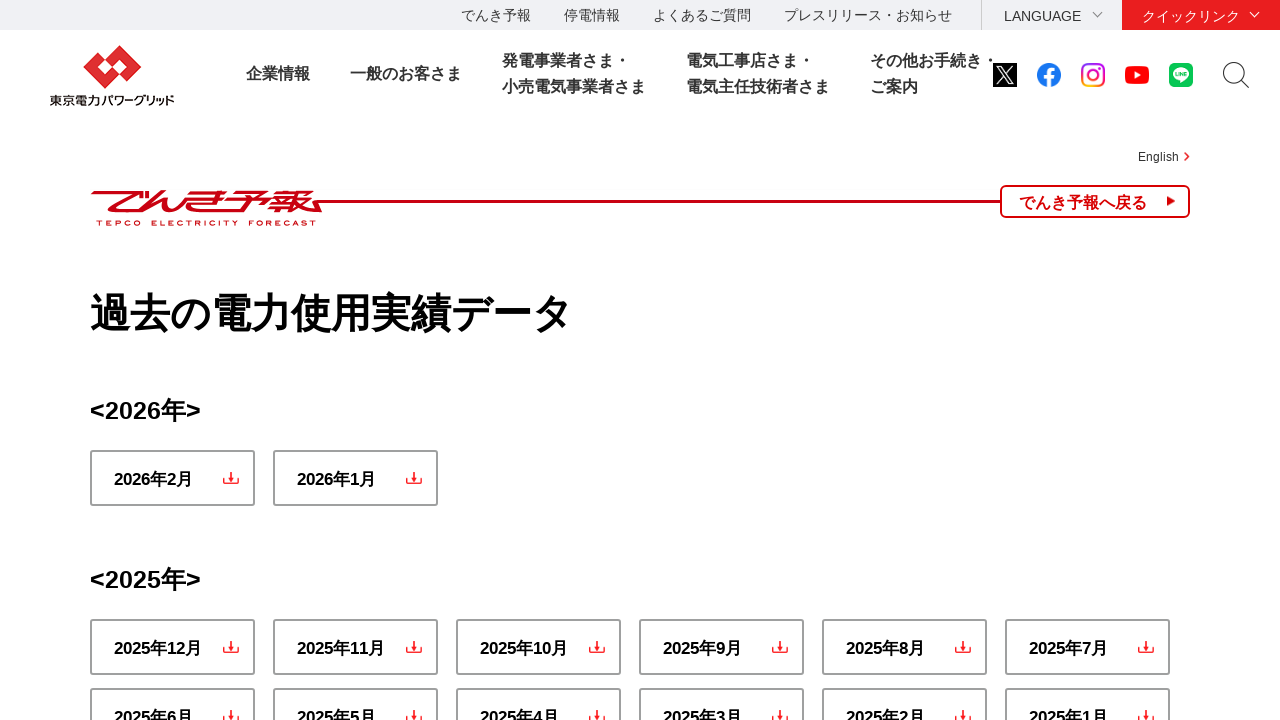

Clicked CSV download link for power forecast data at (356, 478) on #content-forecast > ul:nth-child(6) > li:nth-child(2) > a
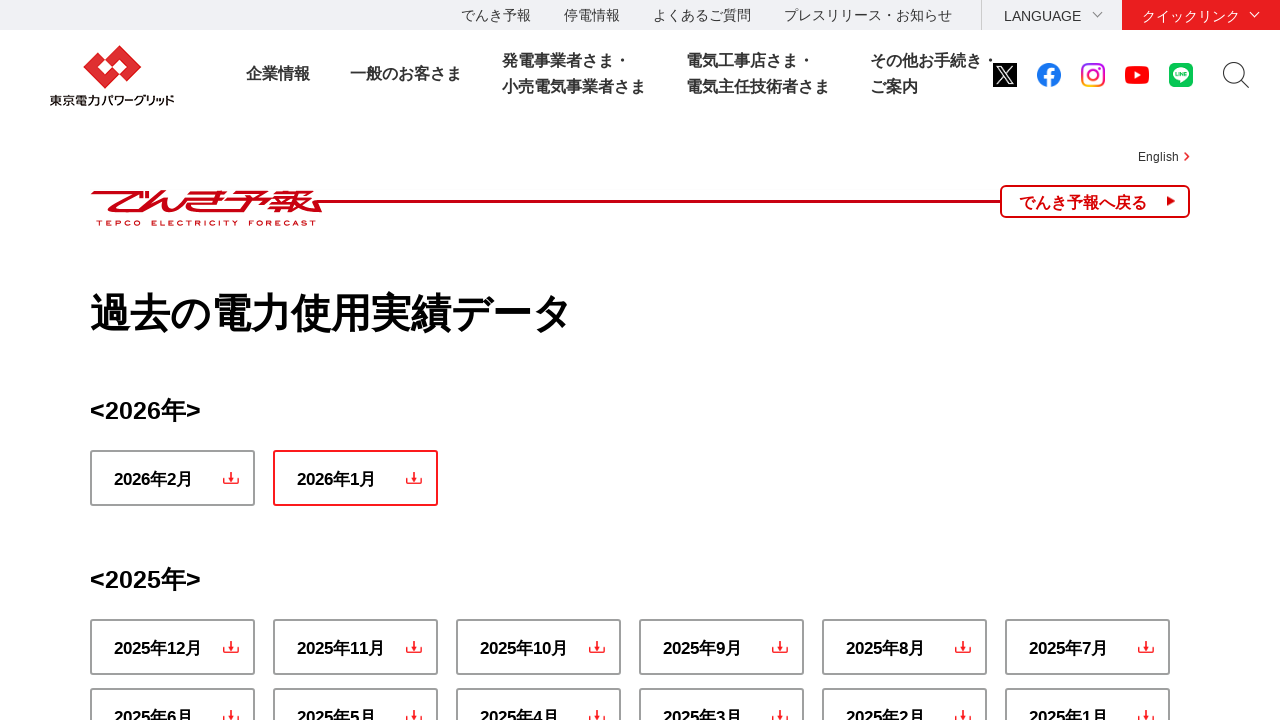

Waited 500ms for download to initiate
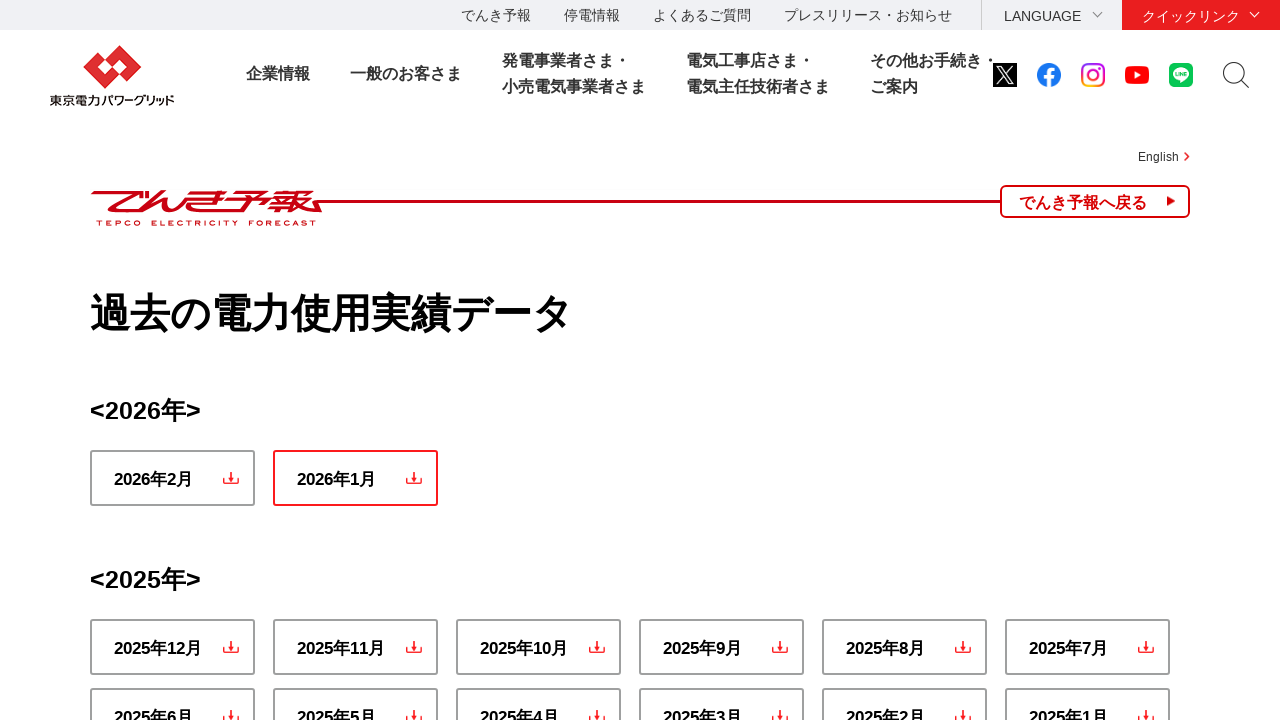

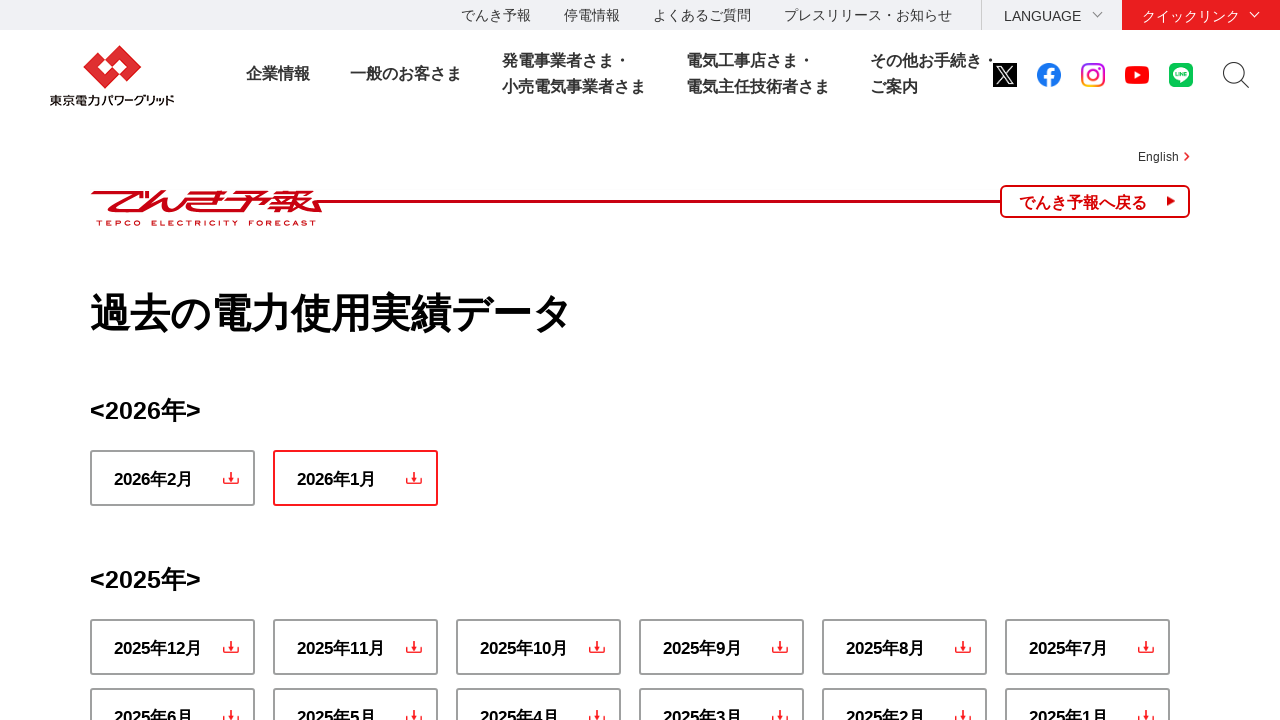